Tests dropdown menu interaction by clicking the dropdown button and selecting an item

Starting URL: https://formy-project.herokuapp.com/dropdown

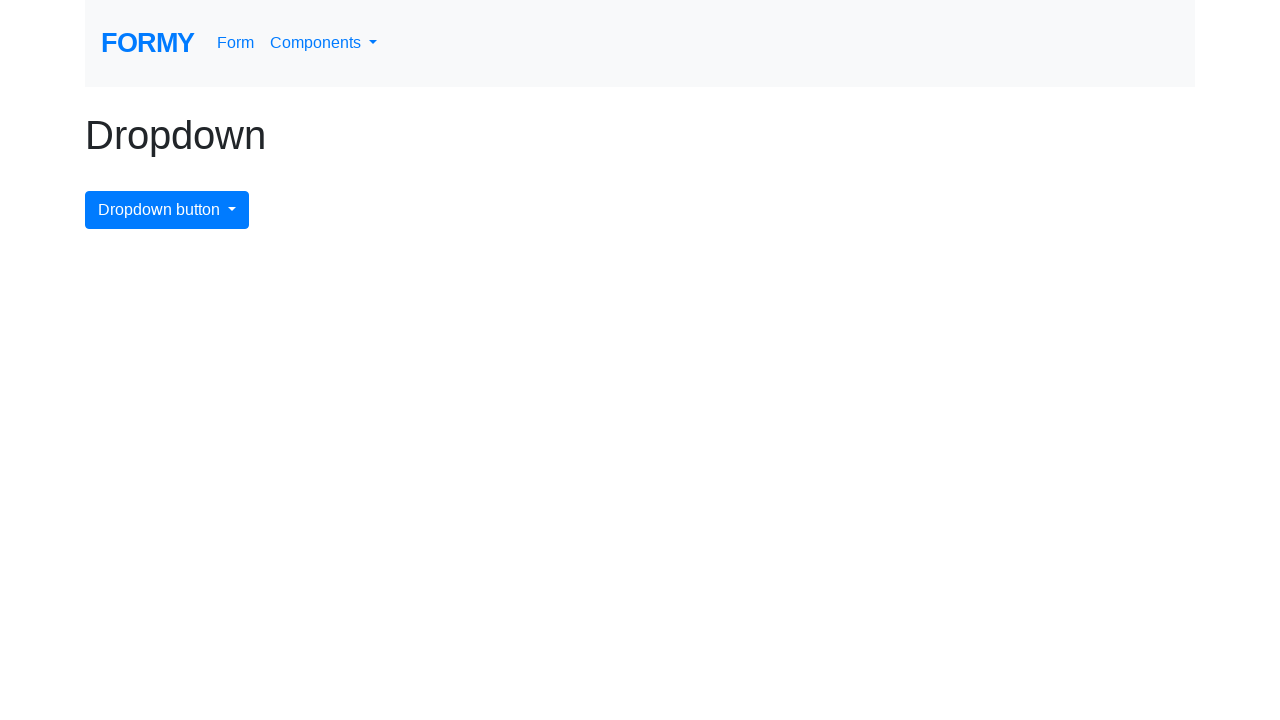

Clicked dropdown menu button at (167, 210) on #dropdownMenuButton
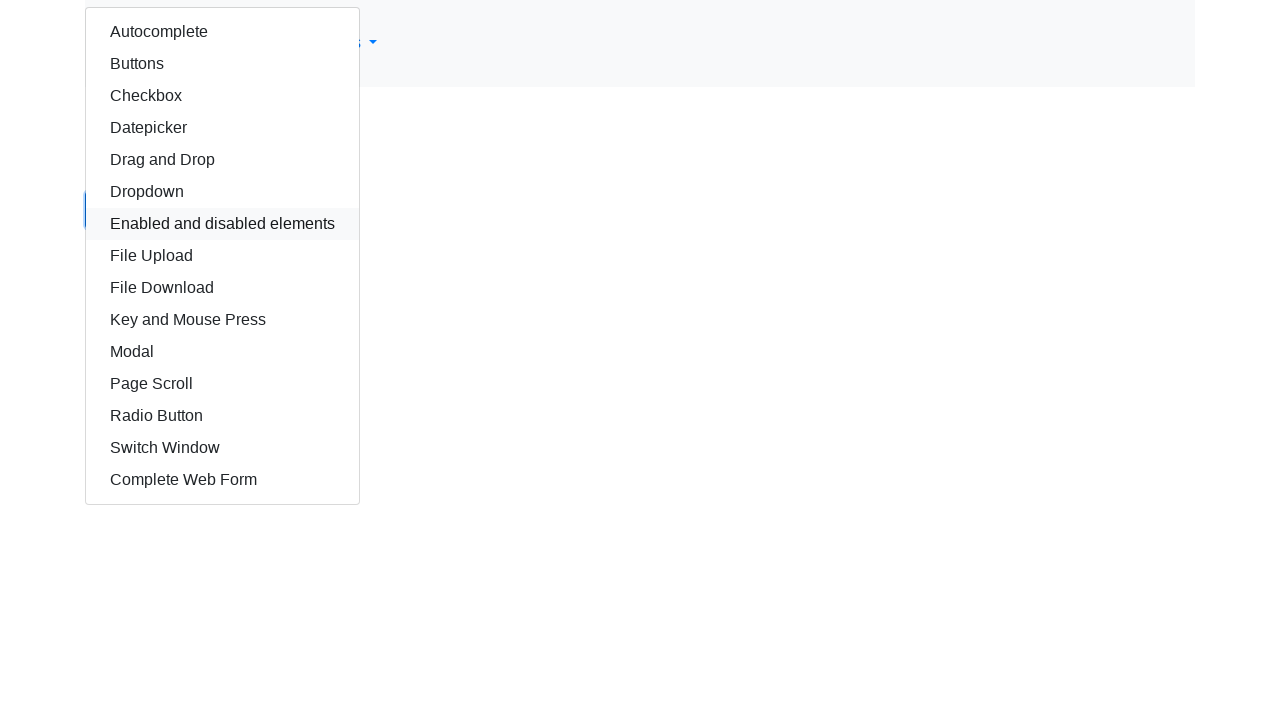

Selected item from dropdown menu at (222, 160) on xpath=/html/body/div/div/div/a[5]
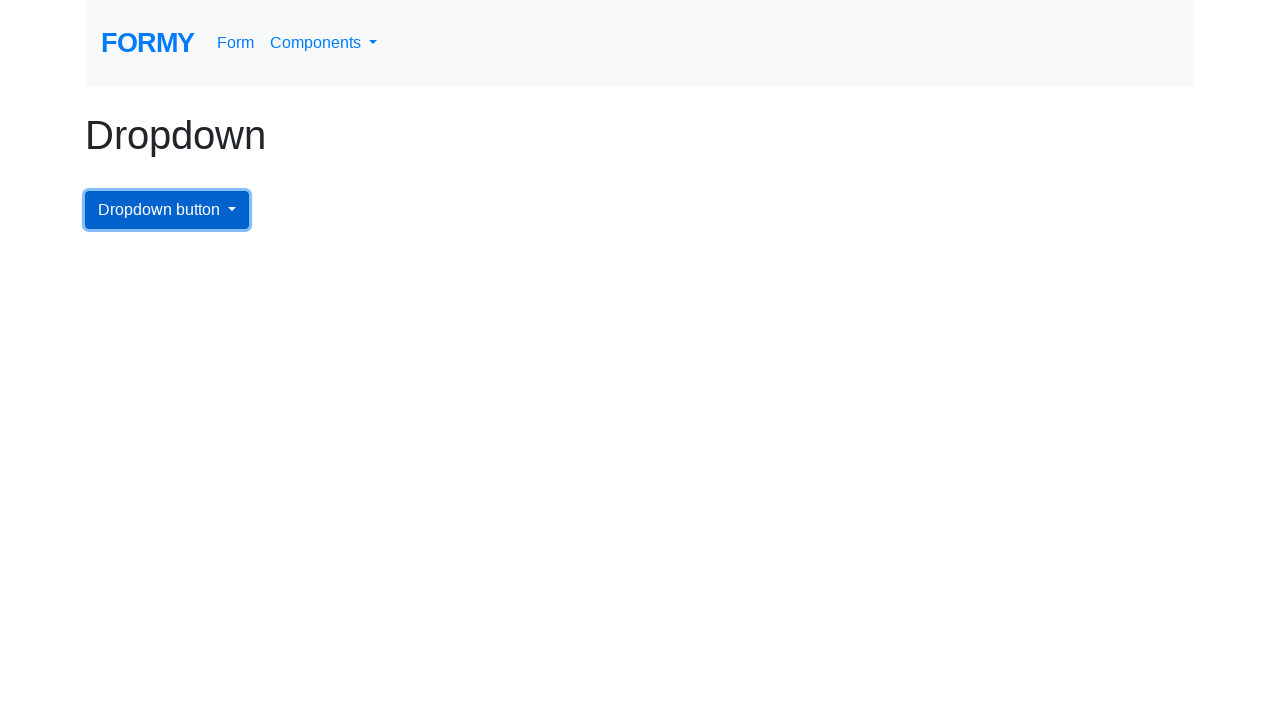

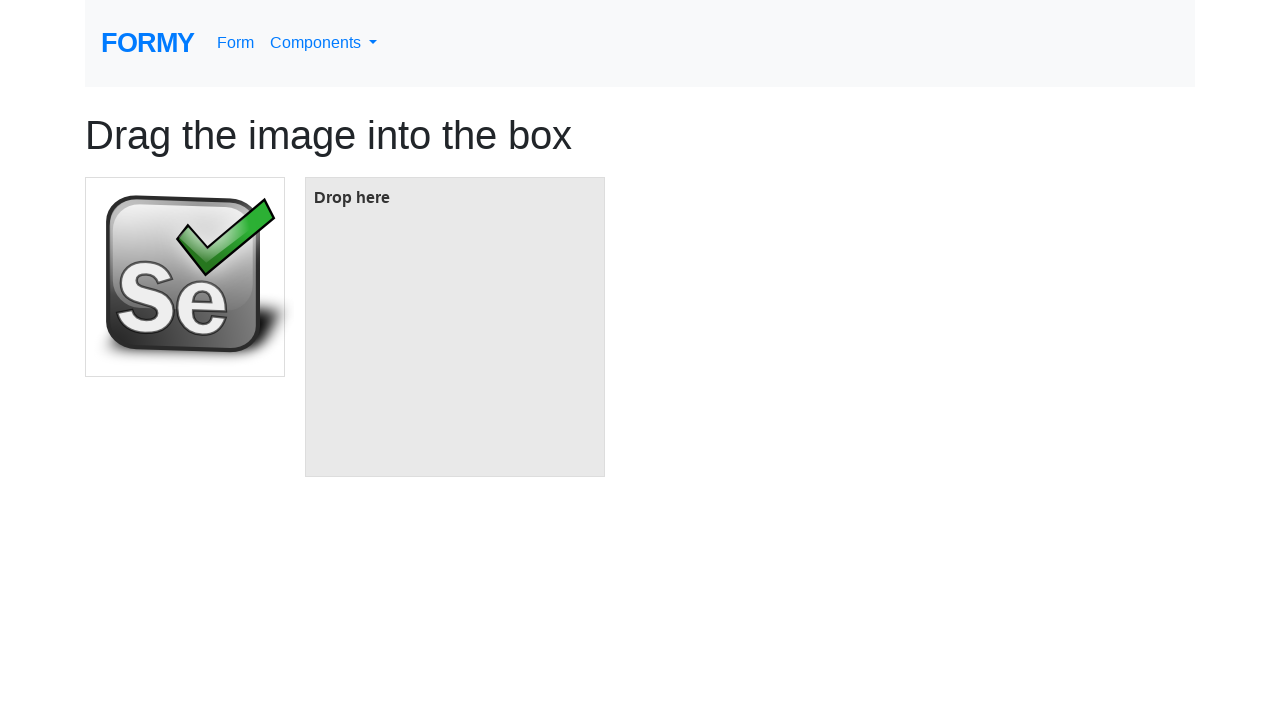